Tests Cisco support site search functionality by clicking the search button, entering a product alias, selecting the first suggestion, and waiting for the product details page to load.

Starting URL: https://www.cisco.com/c/en/us/support/index.html

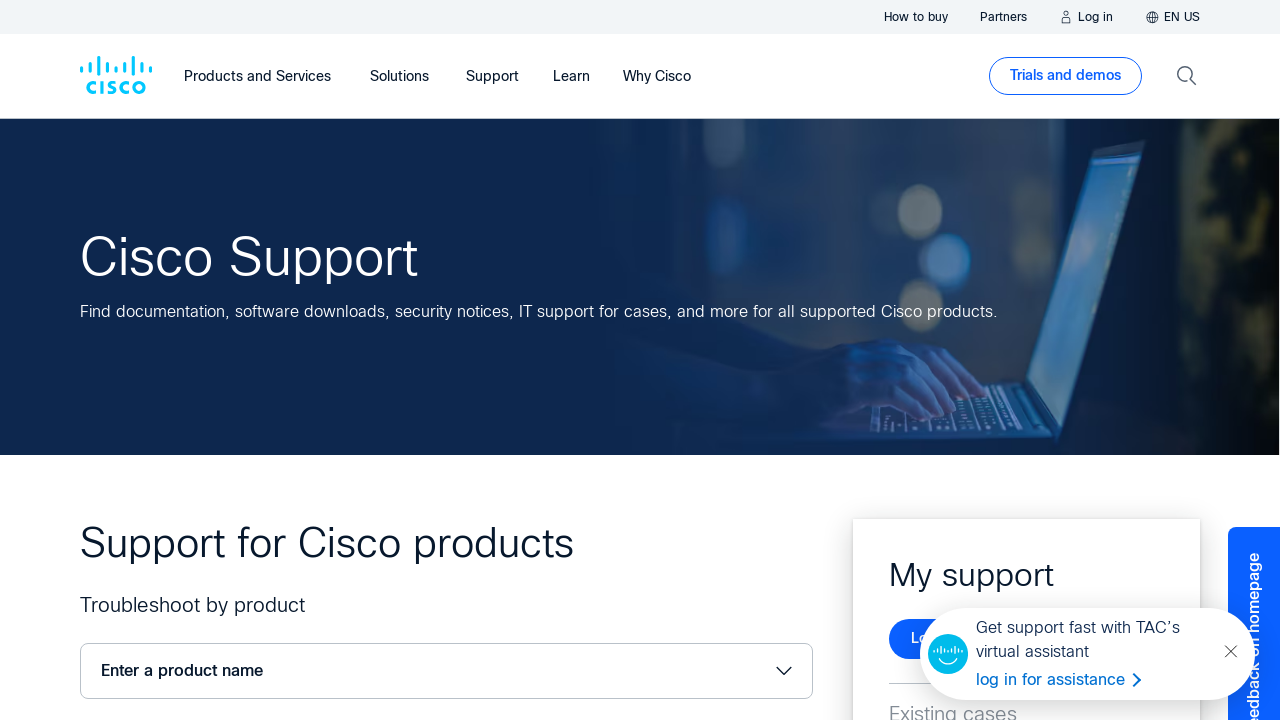

Clicked search button to open search input at (447, 671) on xpath=/html/body/div[2]/div/div[3]/div[1]/div[2]/div/section/button
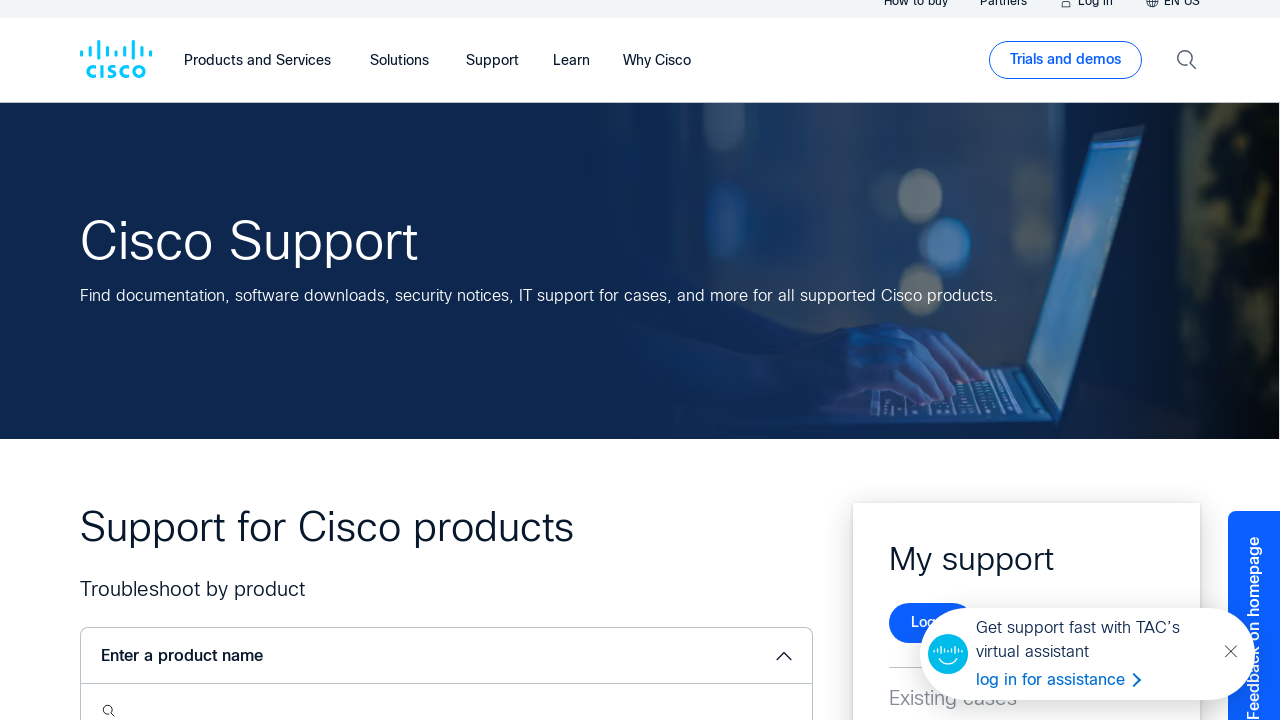

Clicked on search input field at (447, 693) on xpath=/html/body/div[2]/div/div[3]/div[1]/div[2]/div/section/div/div/form/div[1]
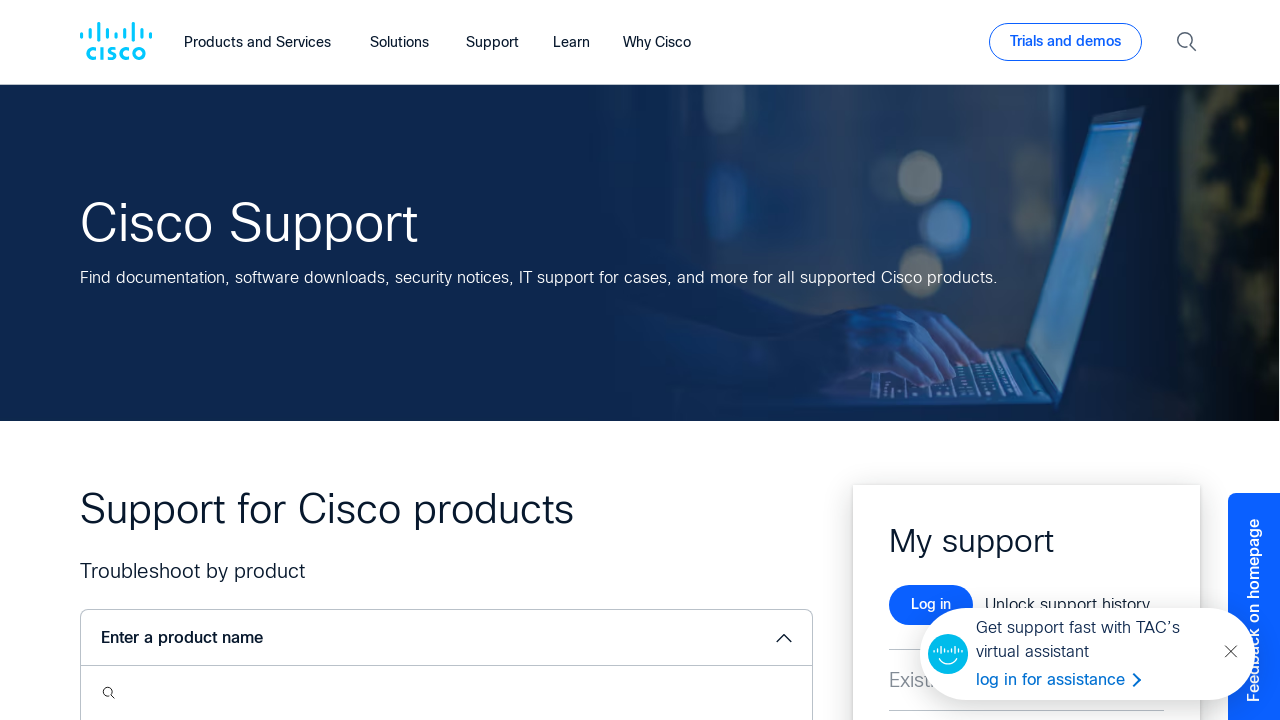

Filled search input with 'Cisco Catalyst 9300' on xpath=/html/body/div[2]/div/div[3]/div[1]/div[2]/div/section/div/div/form/div[1]
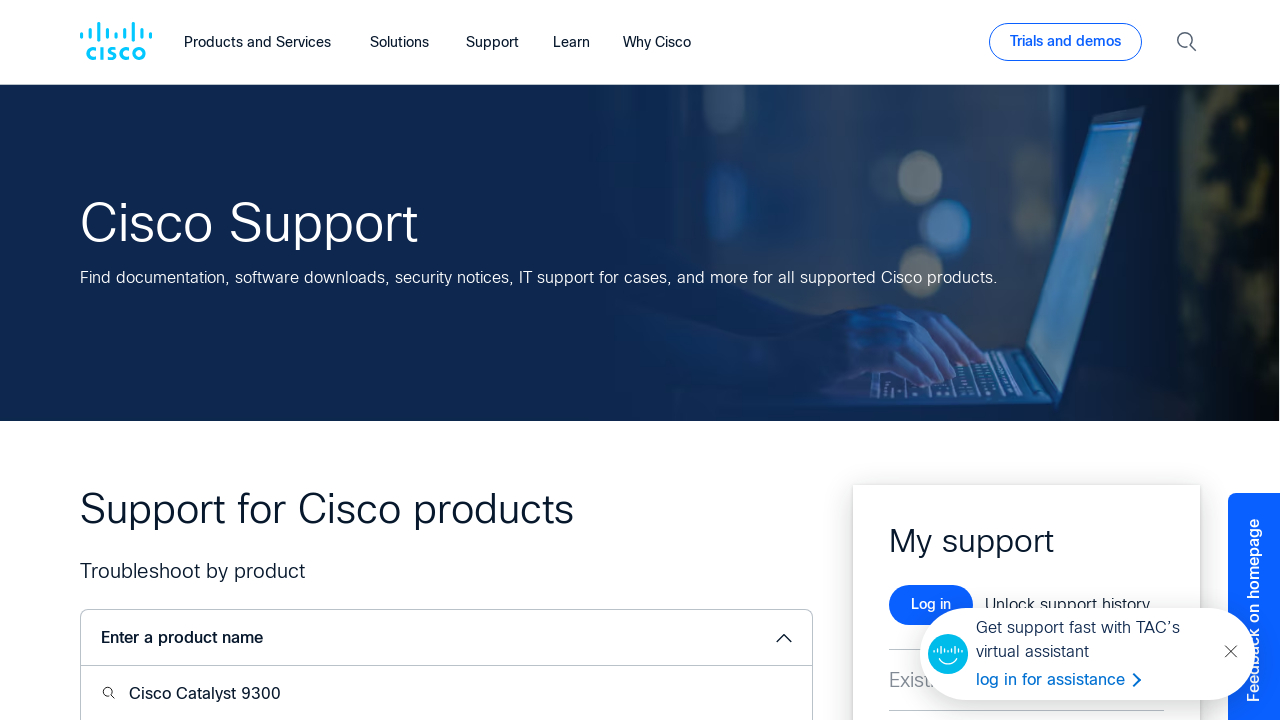

Waited for search suggestions to appear
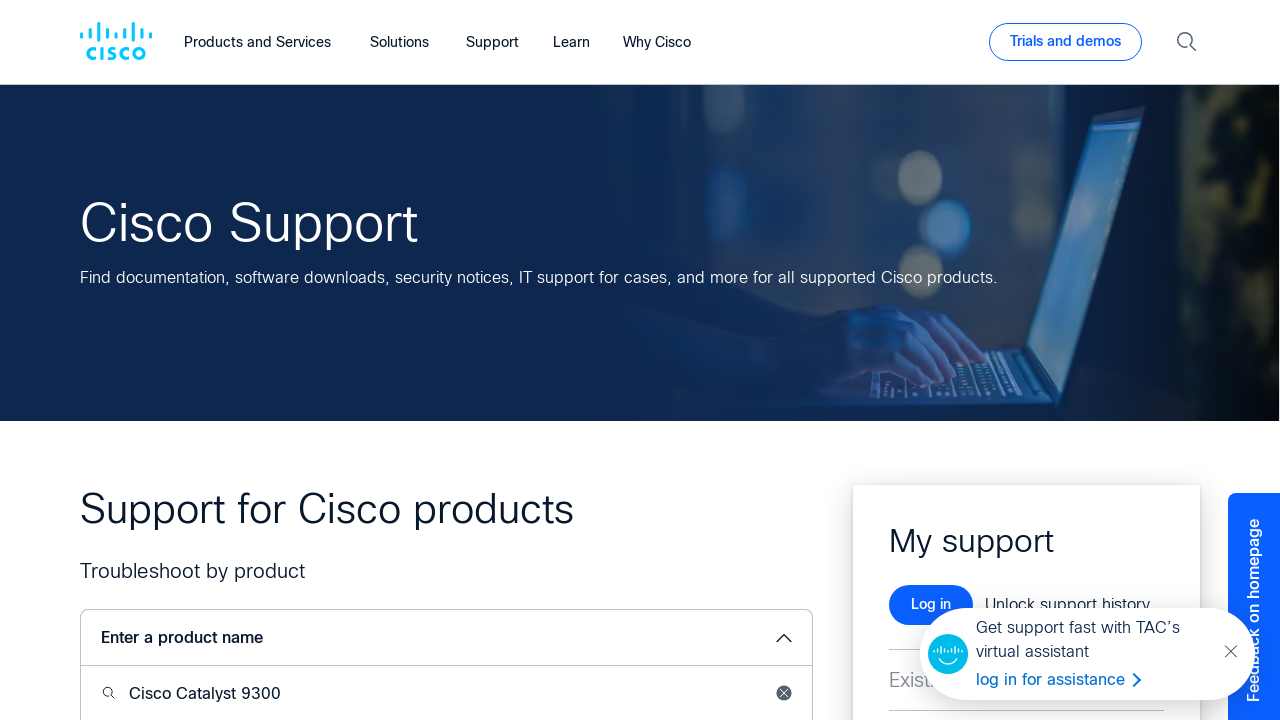

Selected first search suggestion at (128, 360) on xpath=/html/body/div[2]/div/div[3]/div[1]/div[2]/div/section/div/div/div[1]/ul/l
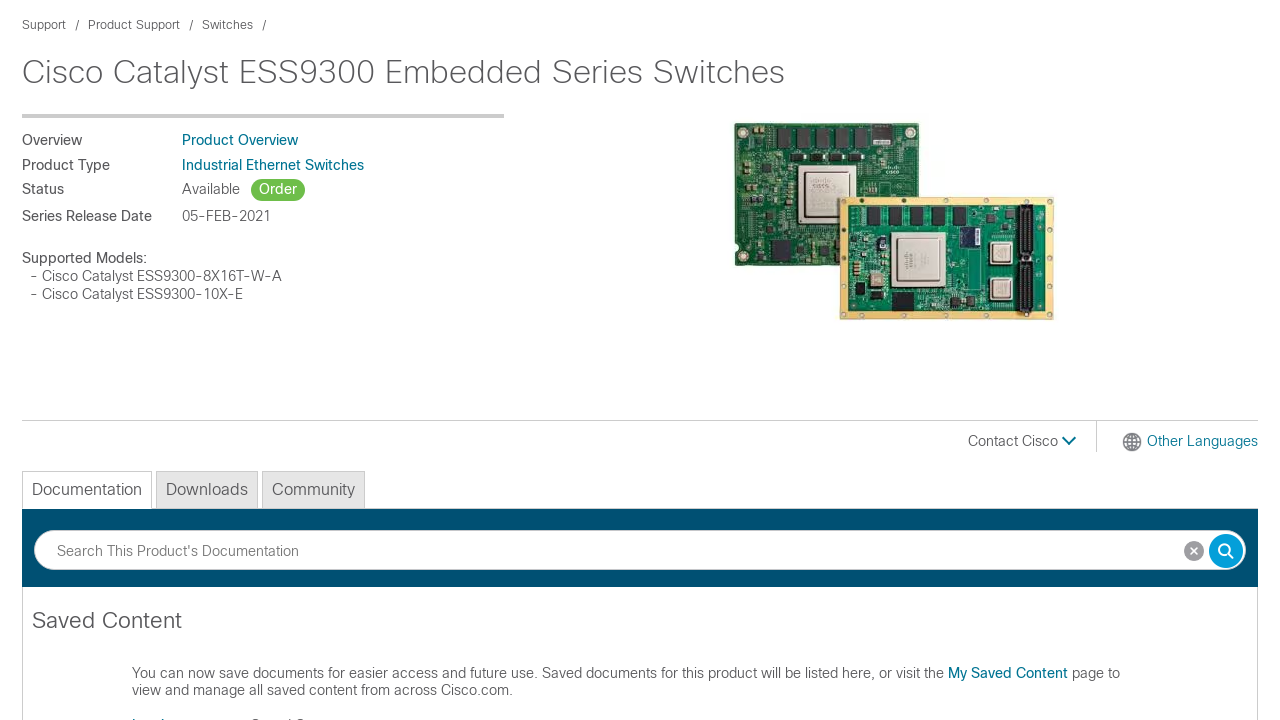

Product details page loaded with birth certificate table
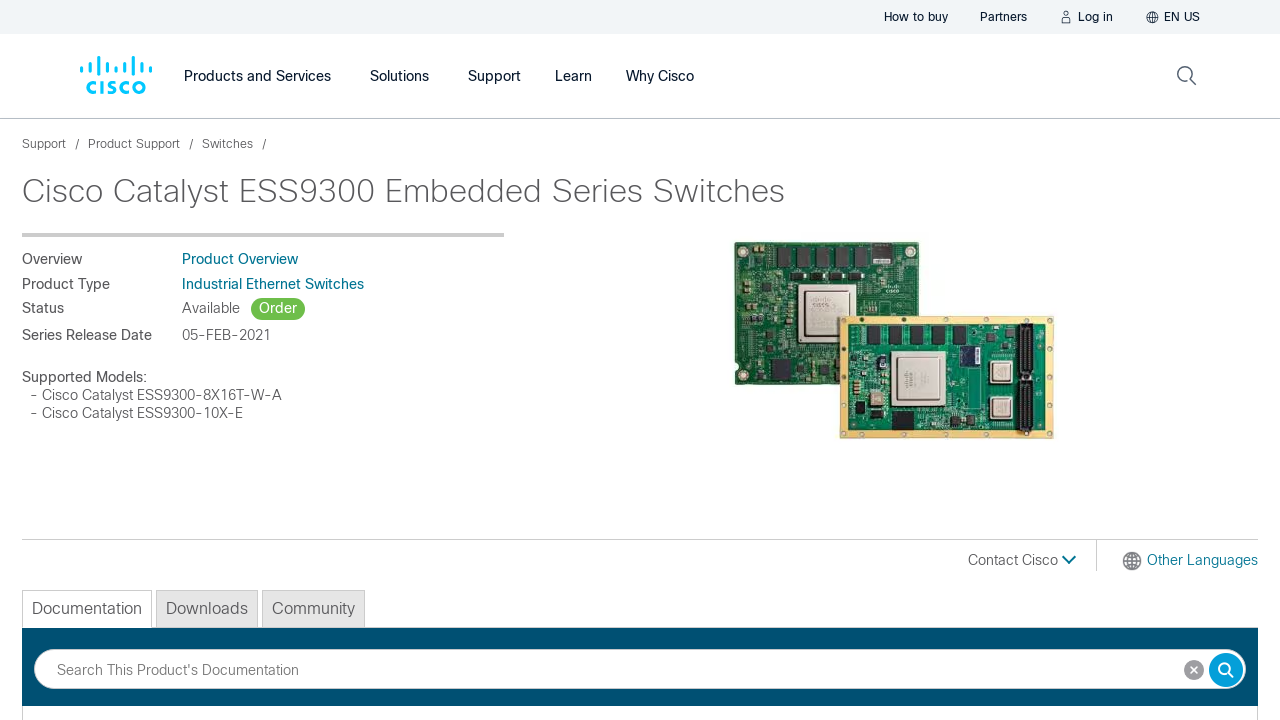

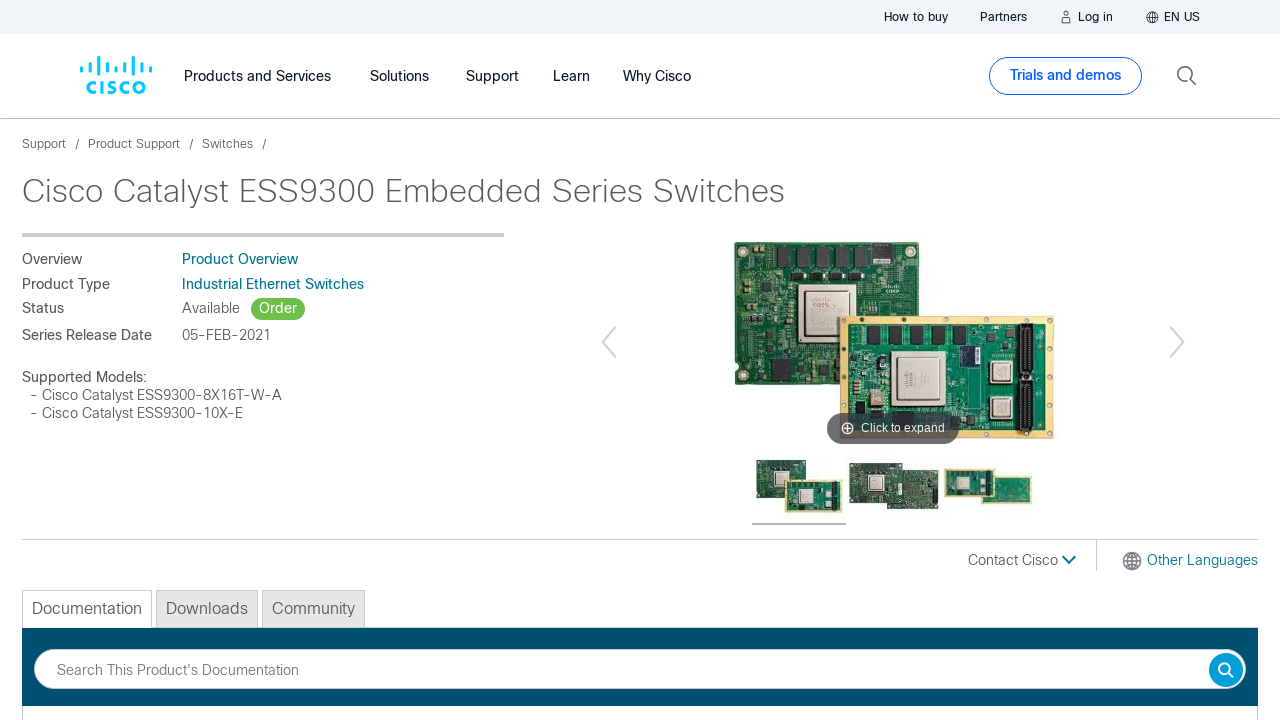